Tests a page with loading images by waiting for text to change to "Done" and verifying the third image is loaded

Starting URL: https://bonigarcia.dev/selenium-webdriver-java/loading-images.html

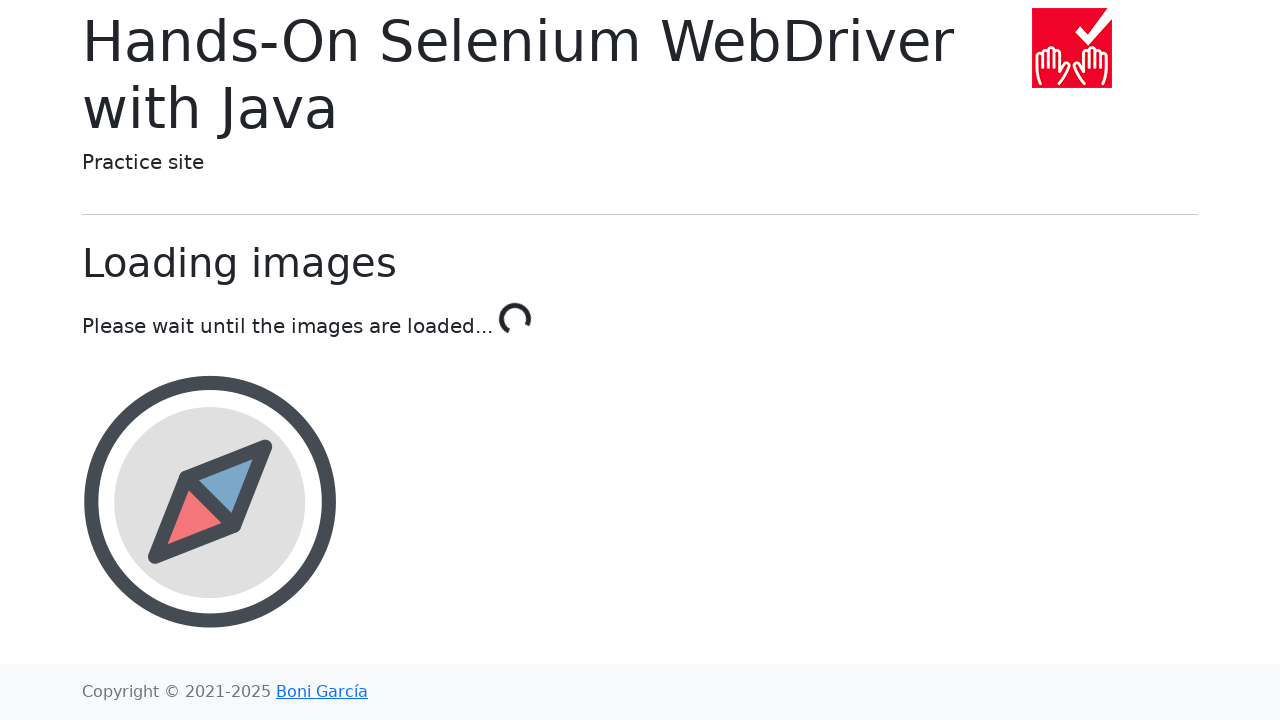

Checked initial state of text element
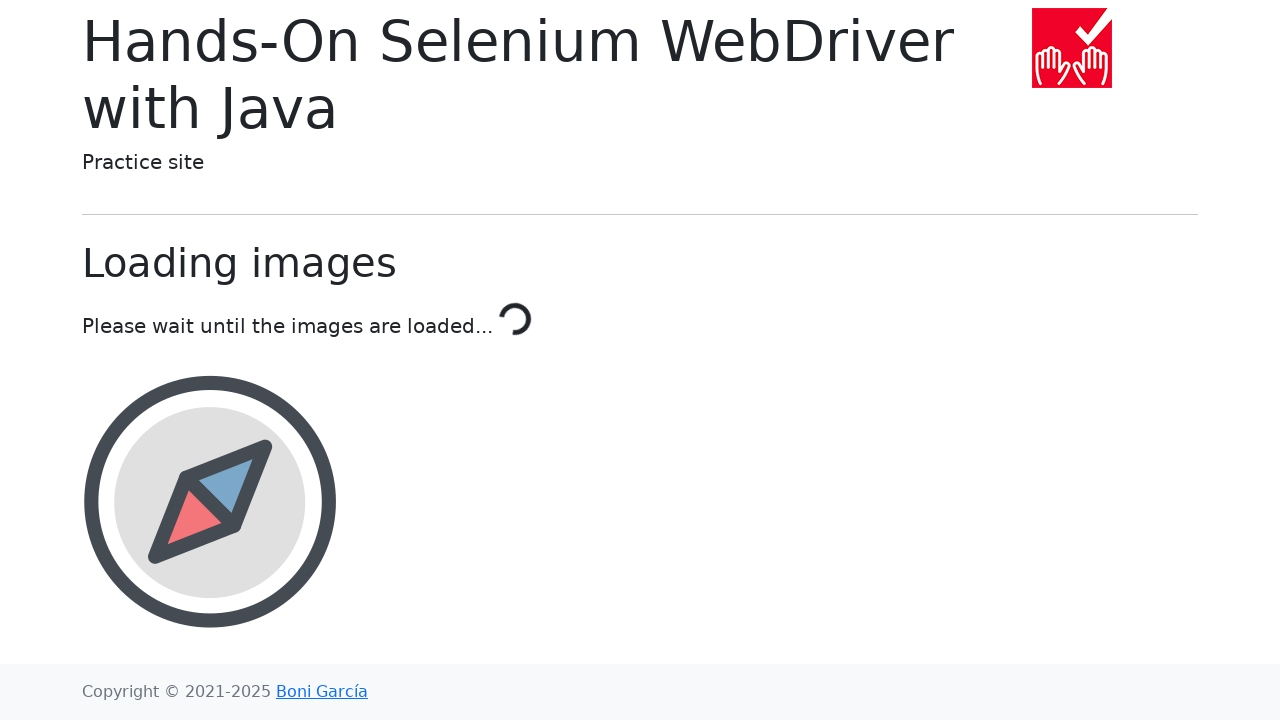

Waited for text to change to 'Done'
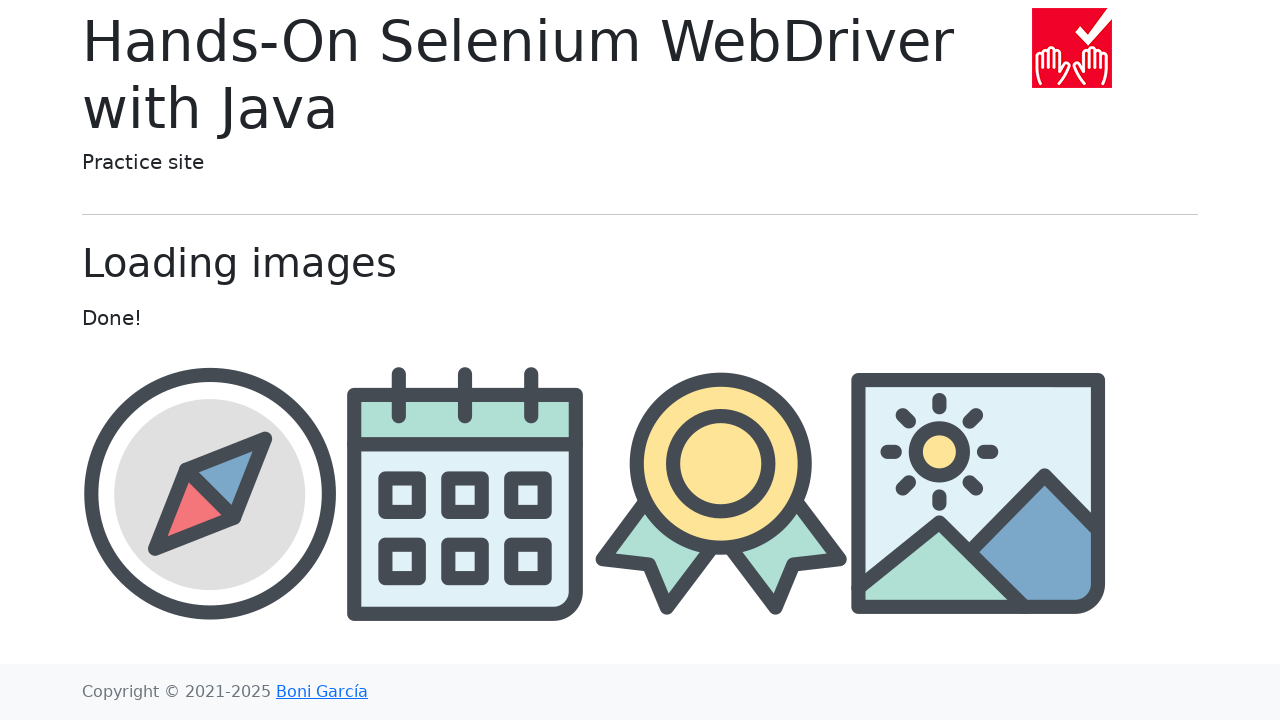

Retrieved src attribute of third image
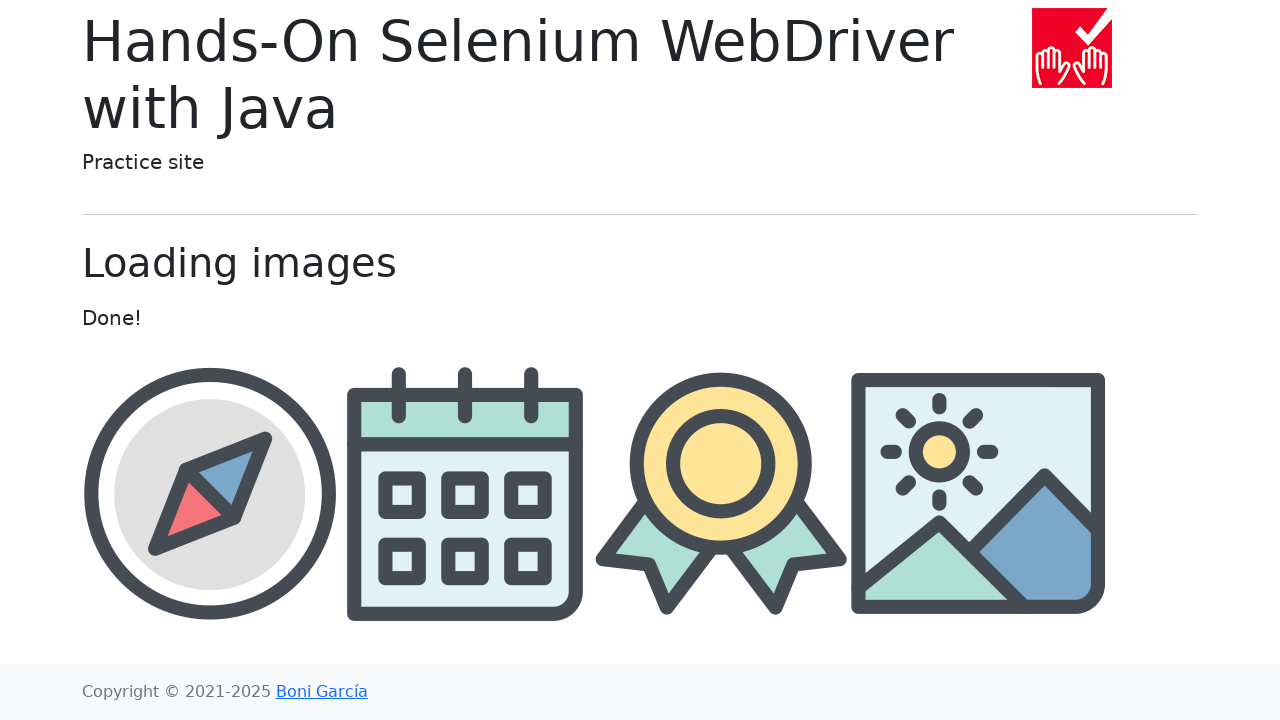

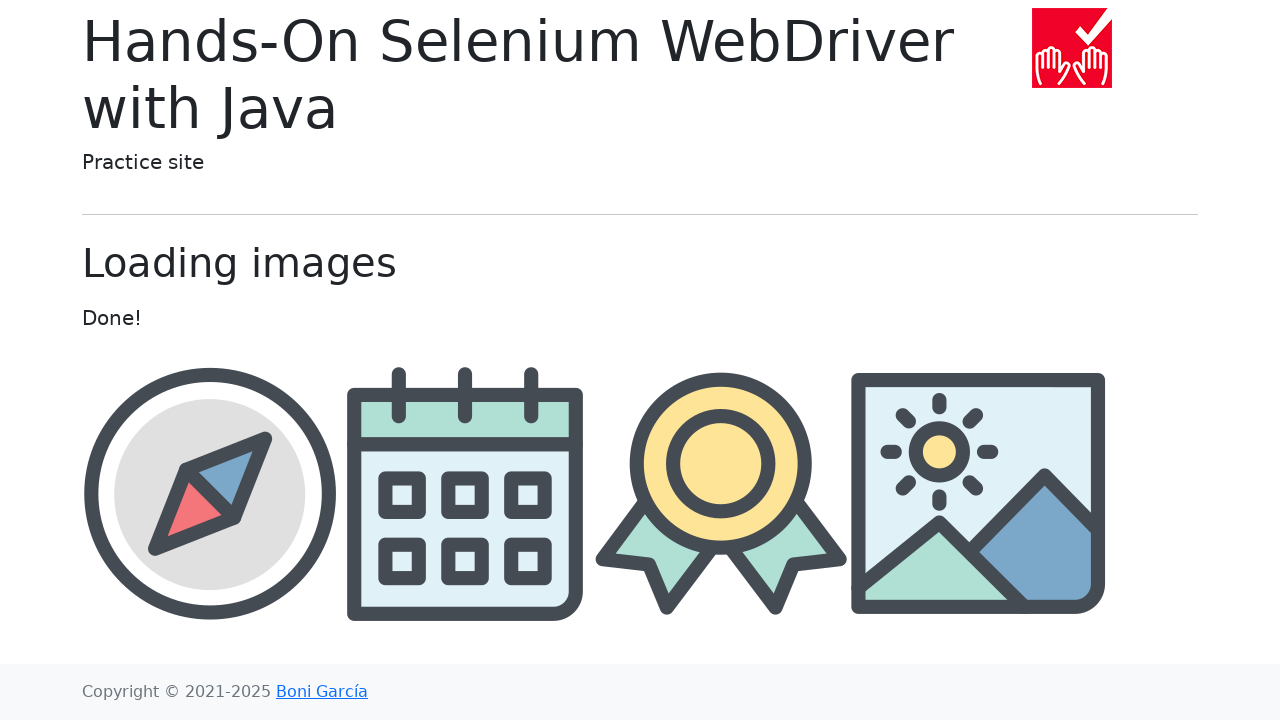